Tests a vegetable shopping website by searching for products containing "ca", verifying the correct number of results appear, adding items to cart, and checking the brand logo text.

Starting URL: https://rahulshettyacademy.com/seleniumPractise/#/

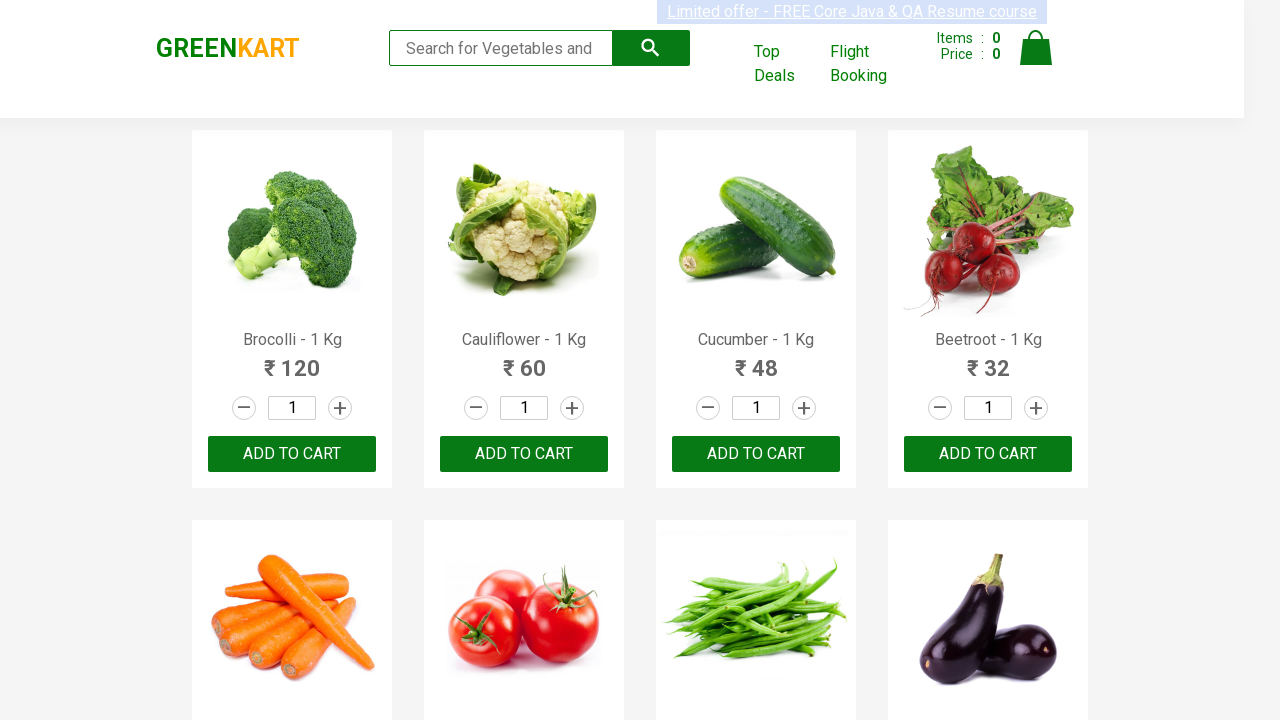

Typed 'ca' in the search box on .search-keyword
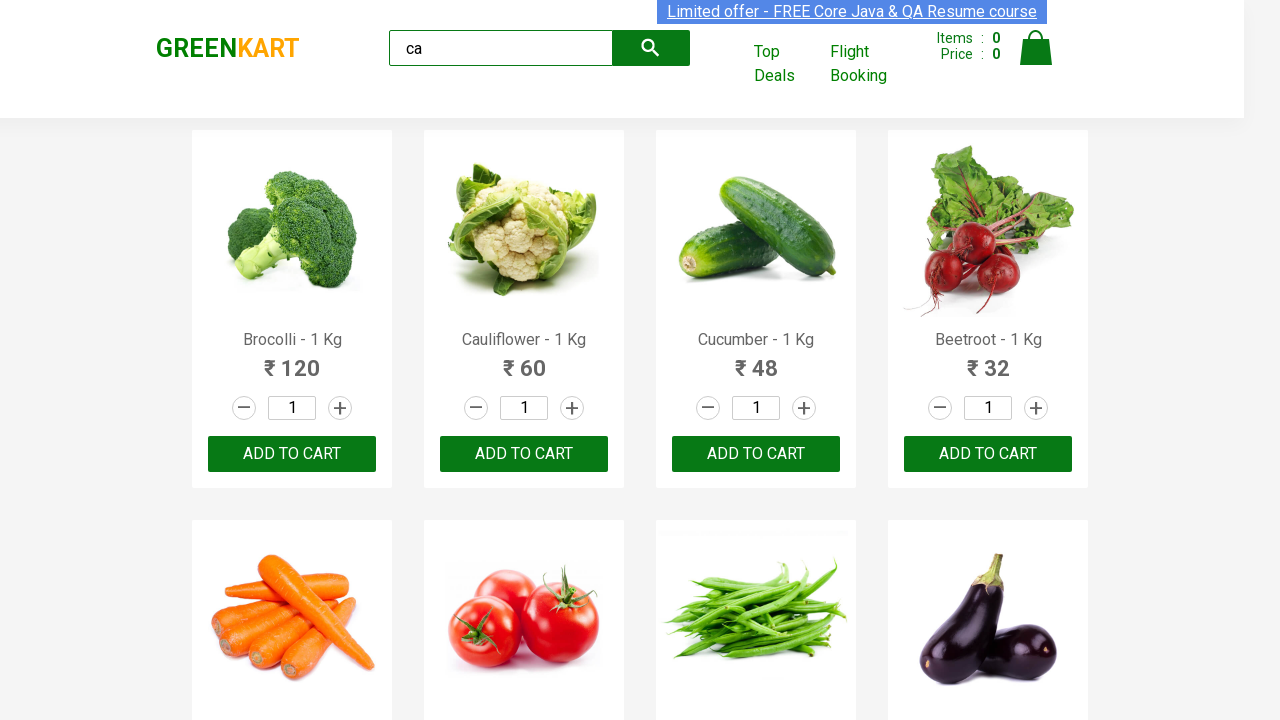

Waited 2 seconds for search results to filter
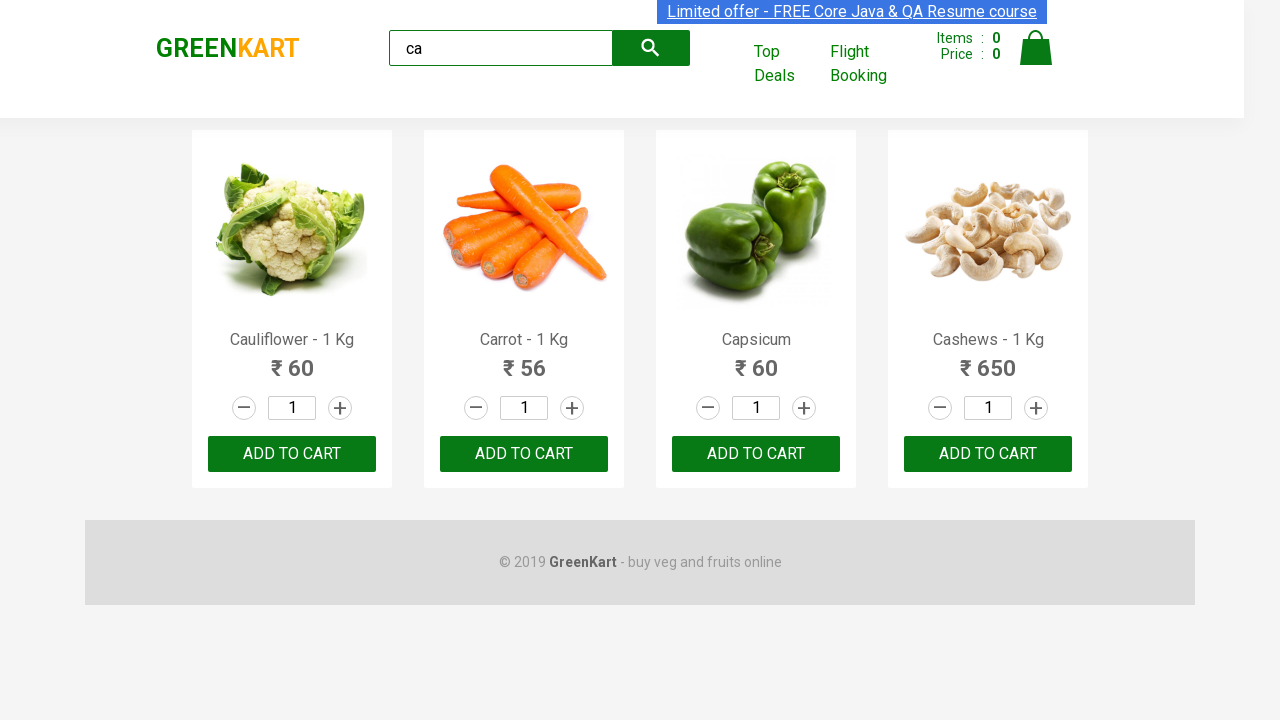

Verified visible products appeared in search results
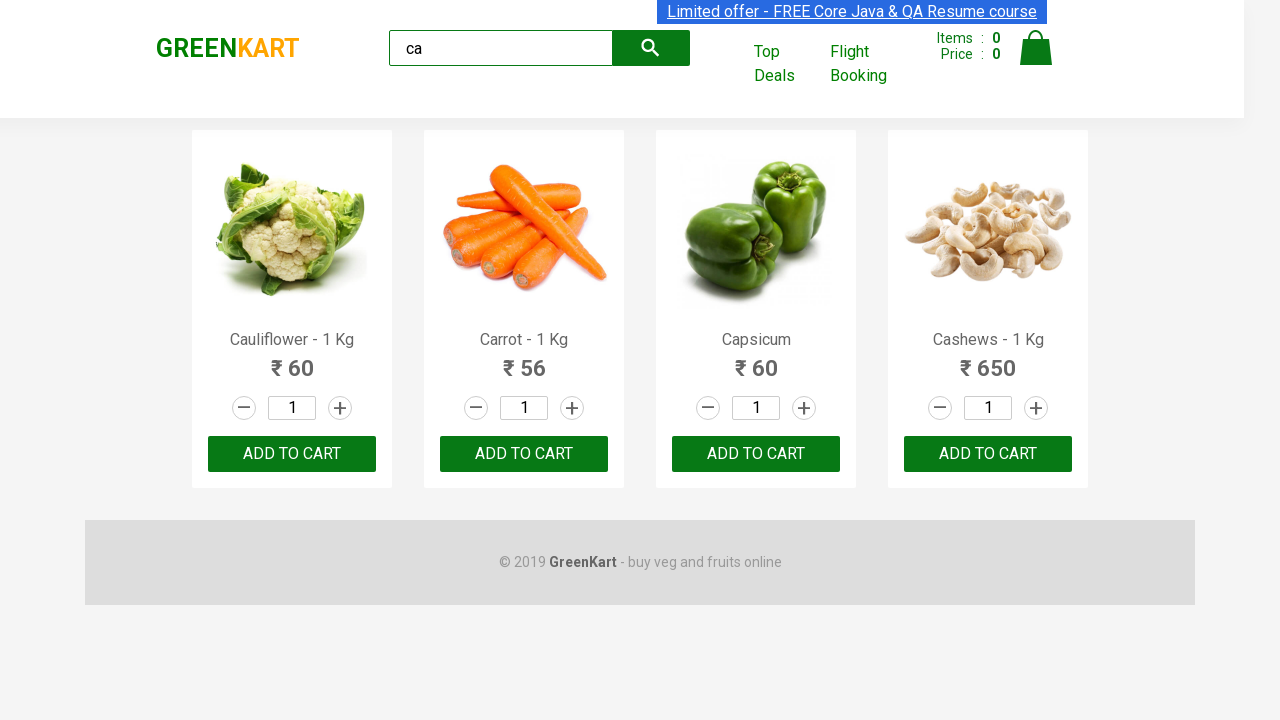

Clicked ADD TO CART button on the third product at (756, 454) on .products .product >> nth=2 >> text=ADD TO CART
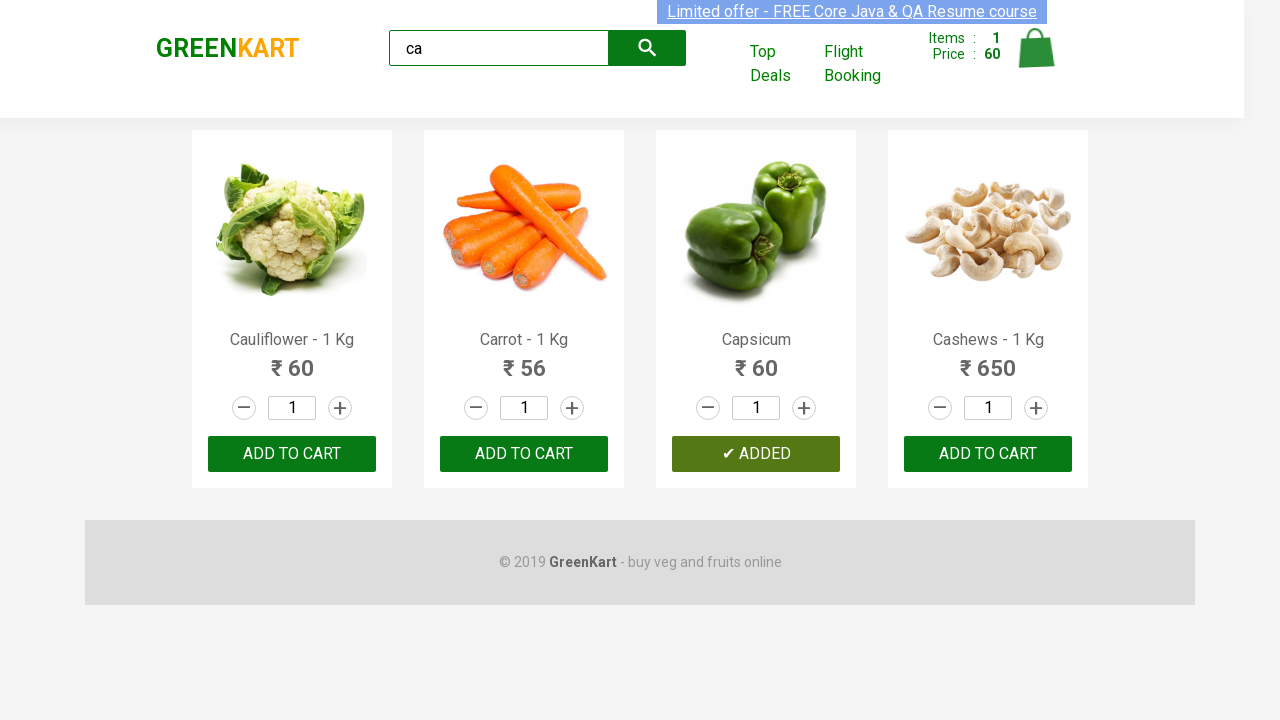

Found and clicked ADD TO CART button for Cashews product at (988, 454) on .products .product >> nth=3 >> button
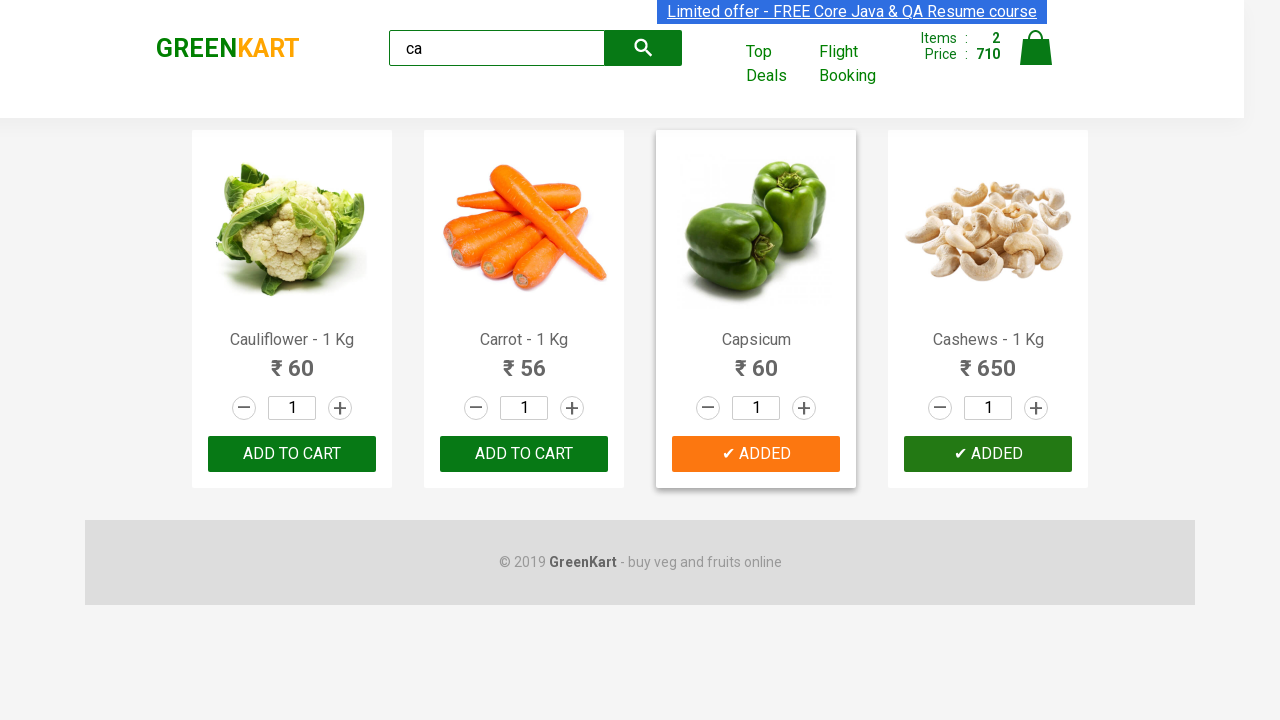

Verified brand logo text is present on page
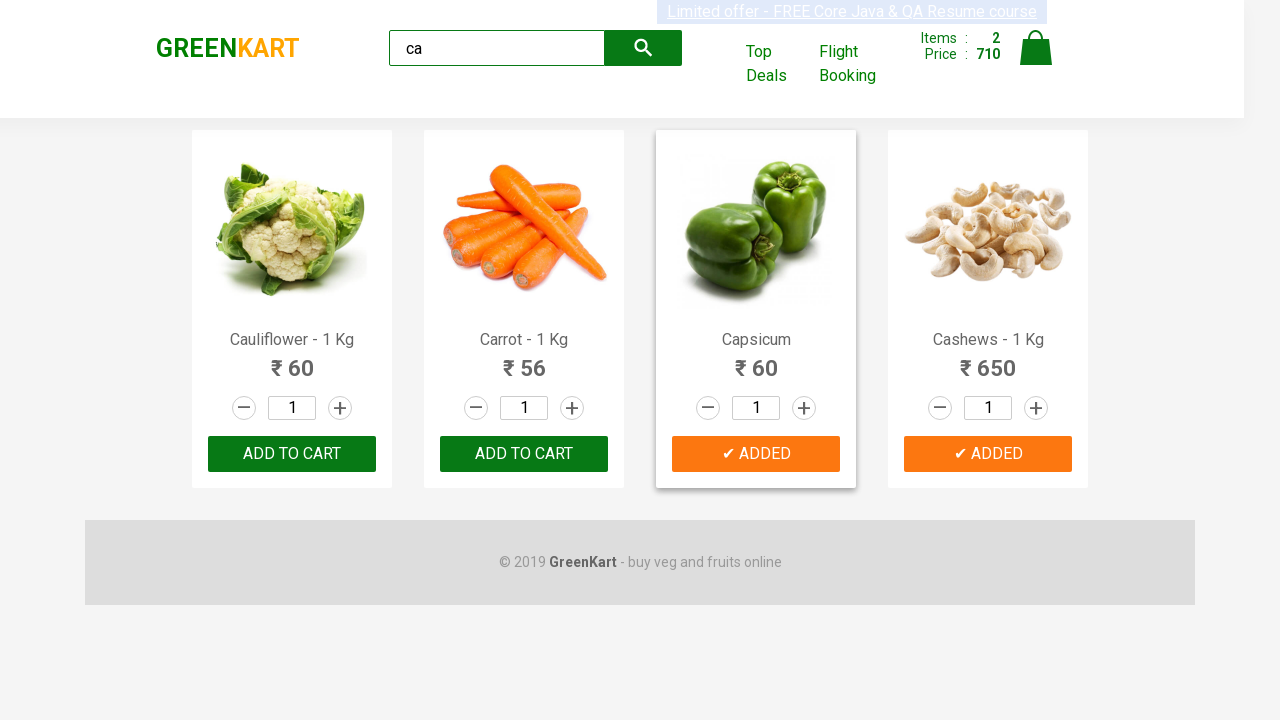

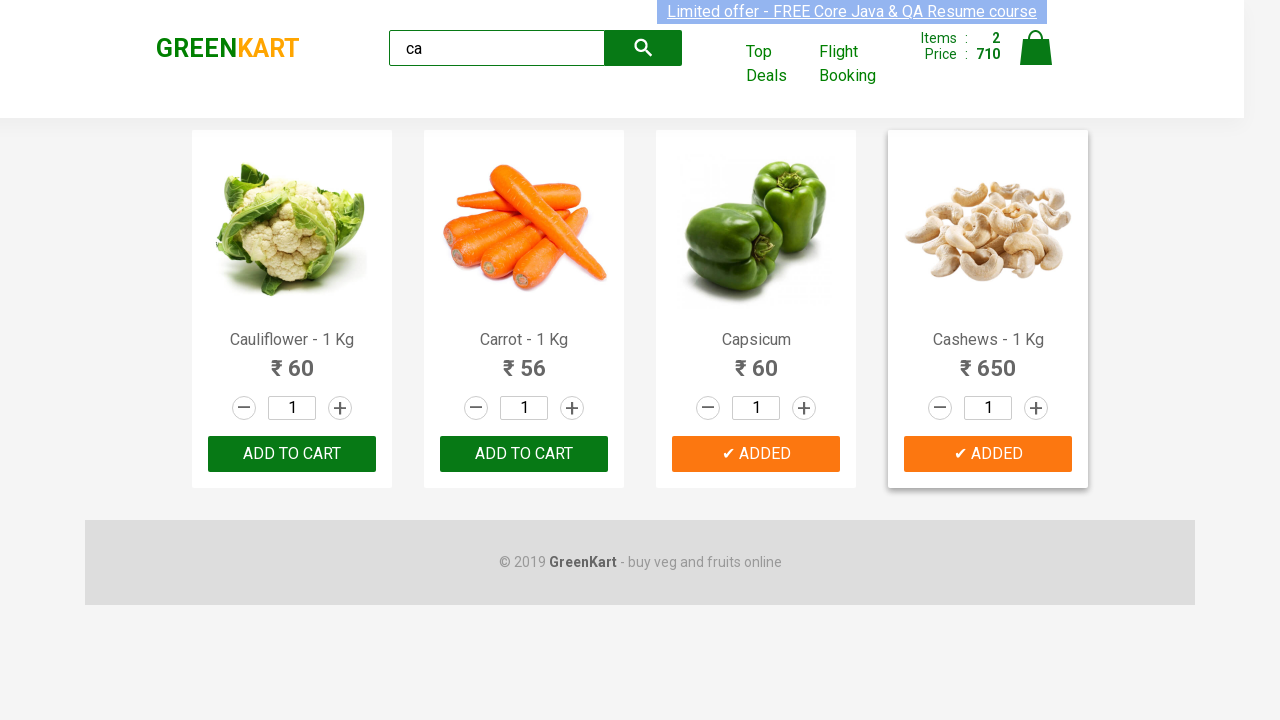